Tests a registration form by filling in first name, last name, and city fields, then submitting and verifying the success message appears.

Starting URL: http://suninjuly.github.io/registration1.html

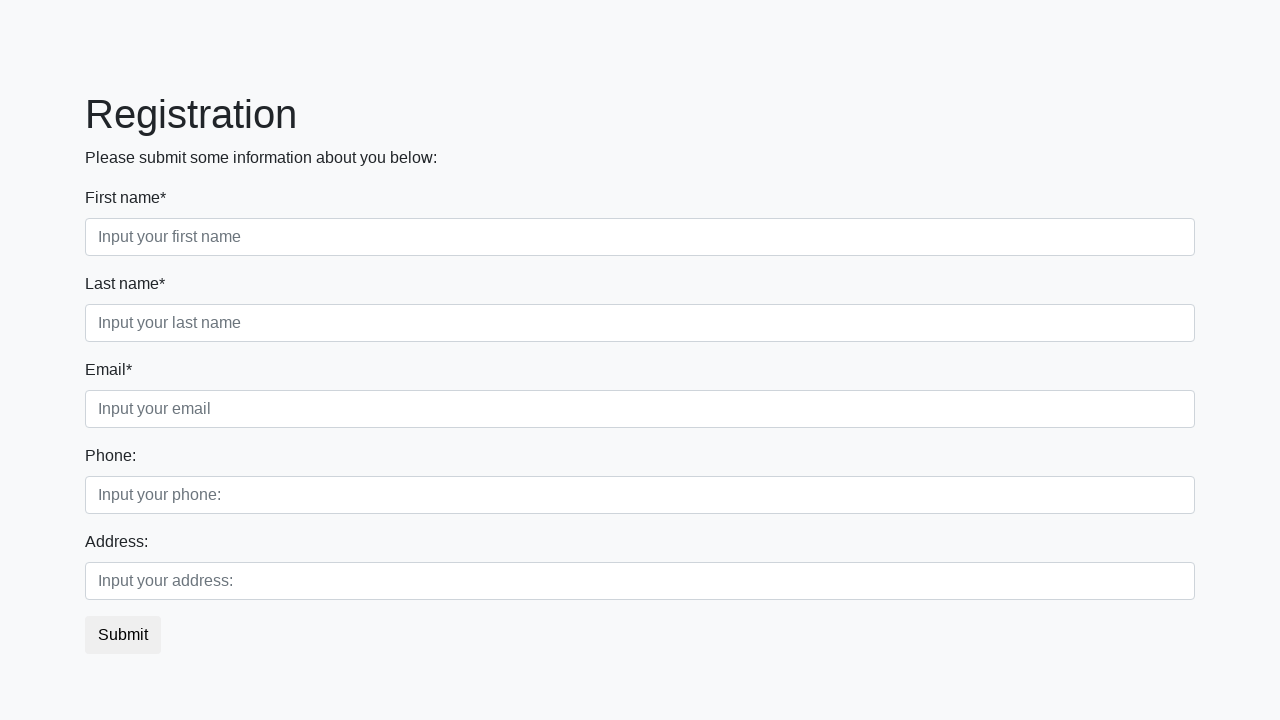

Navigated to registration form page
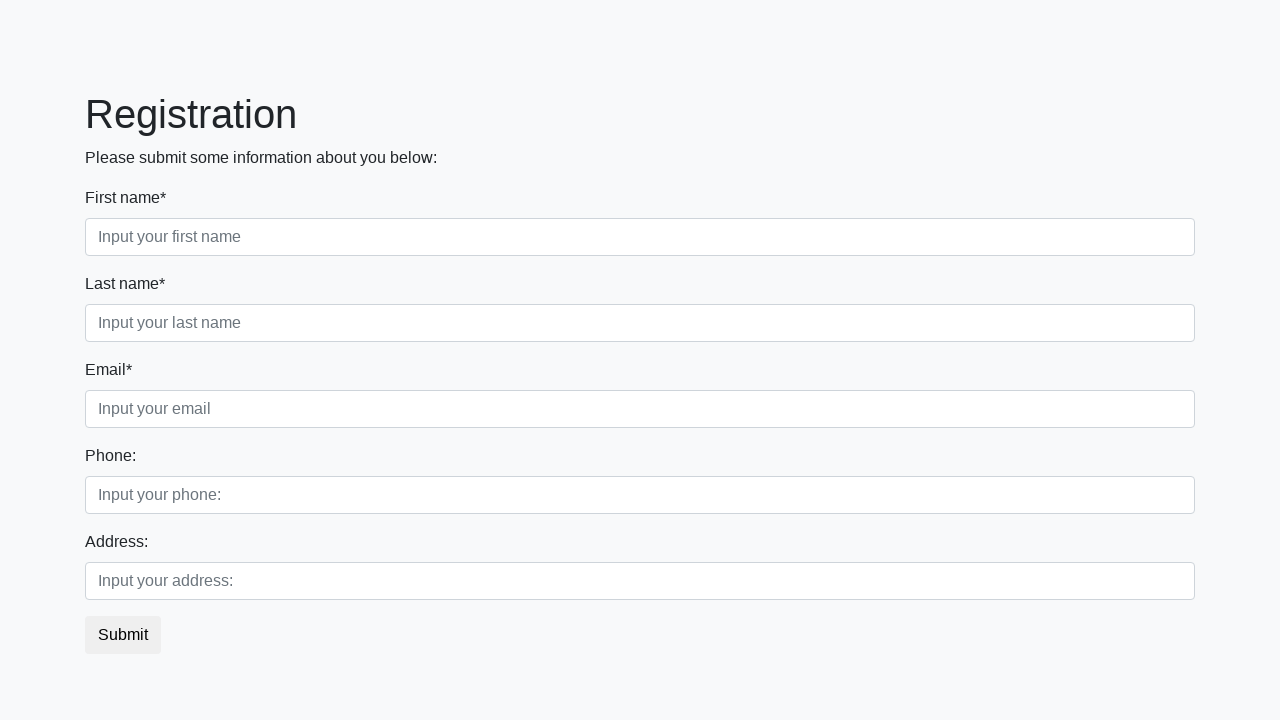

Filled first name field with 'Ivan' on .first_block .first
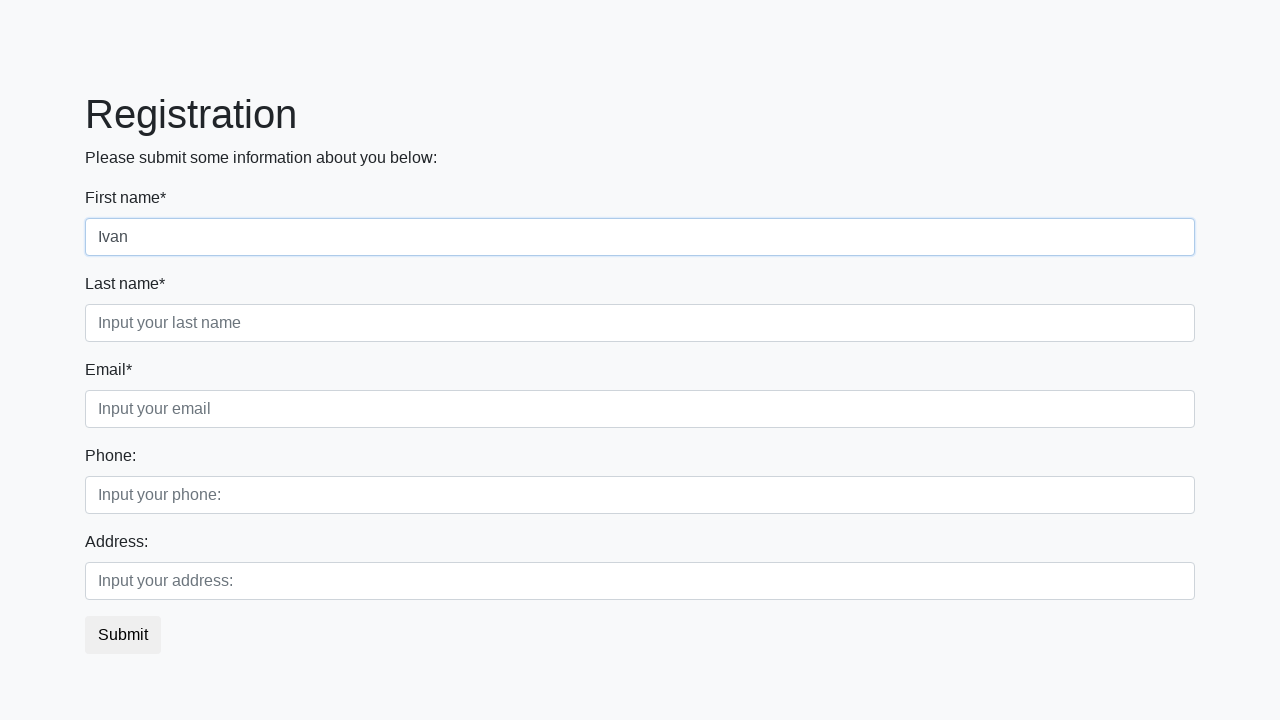

Filled last name field with 'Petrov' on .first_block .second
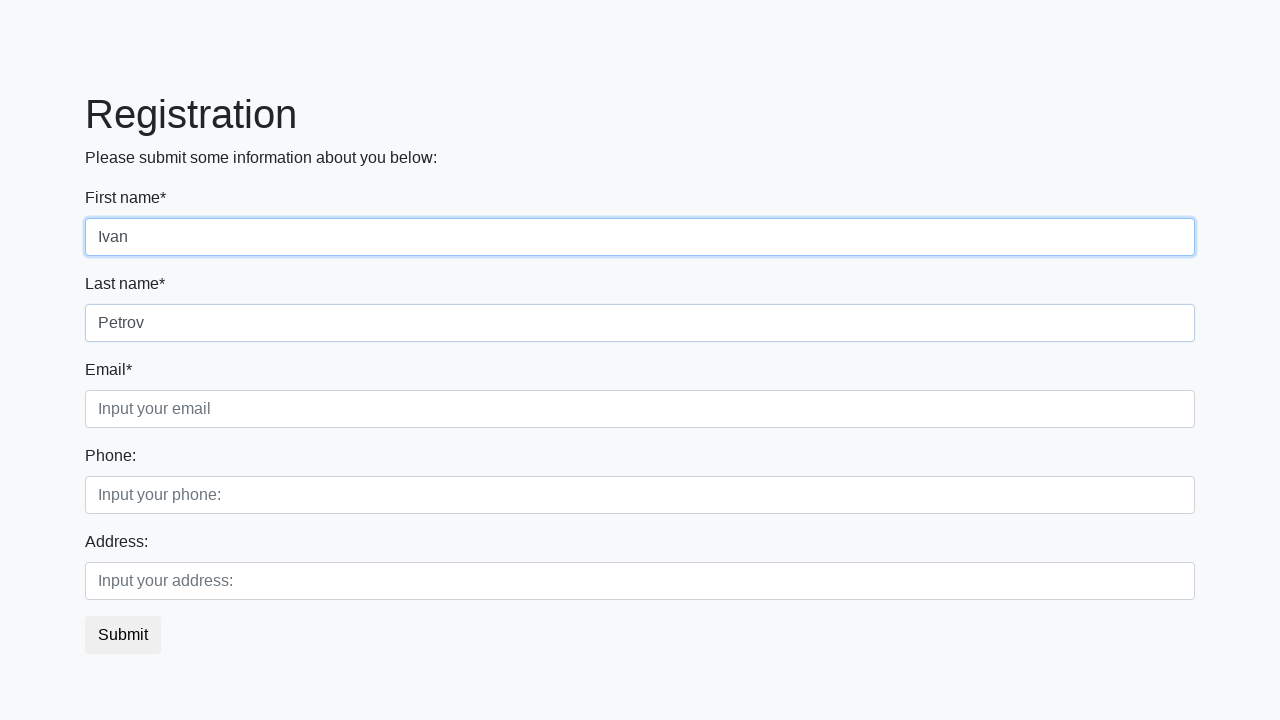

Filled city field with 'Smolensk' on .first_block .third
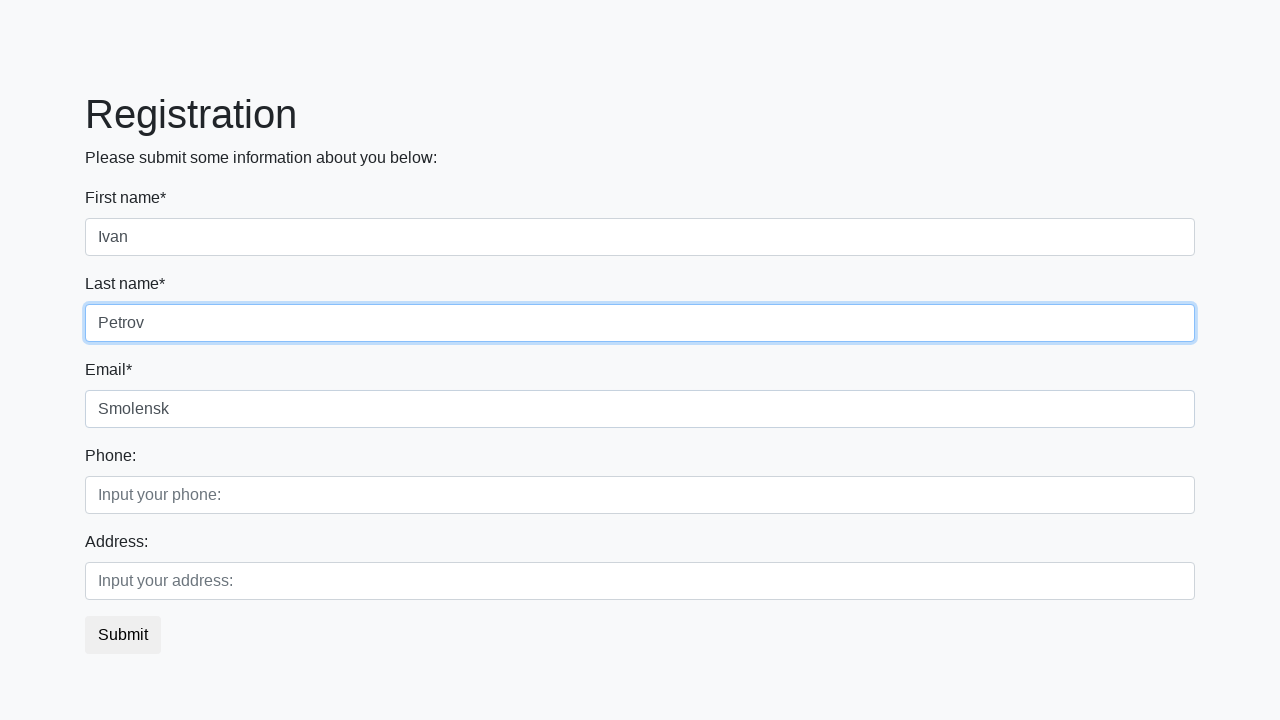

Clicked submit button to register at (123, 635) on button.btn
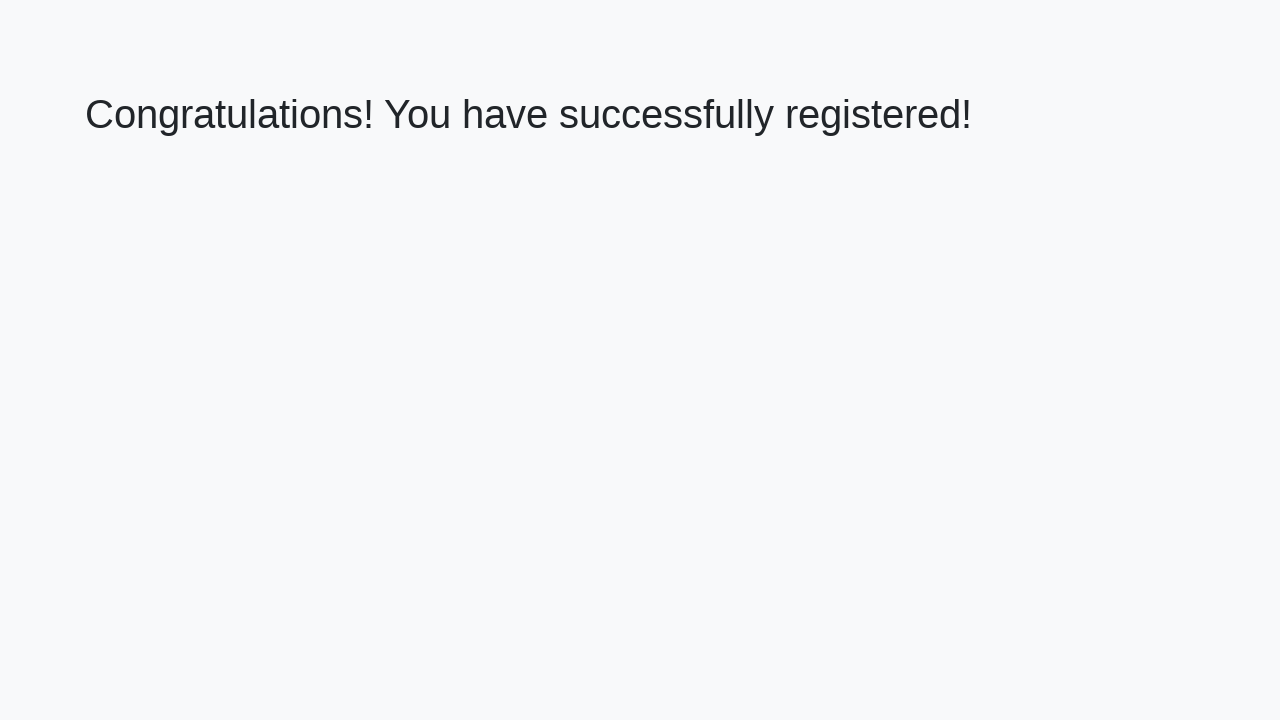

Success message appeared on page
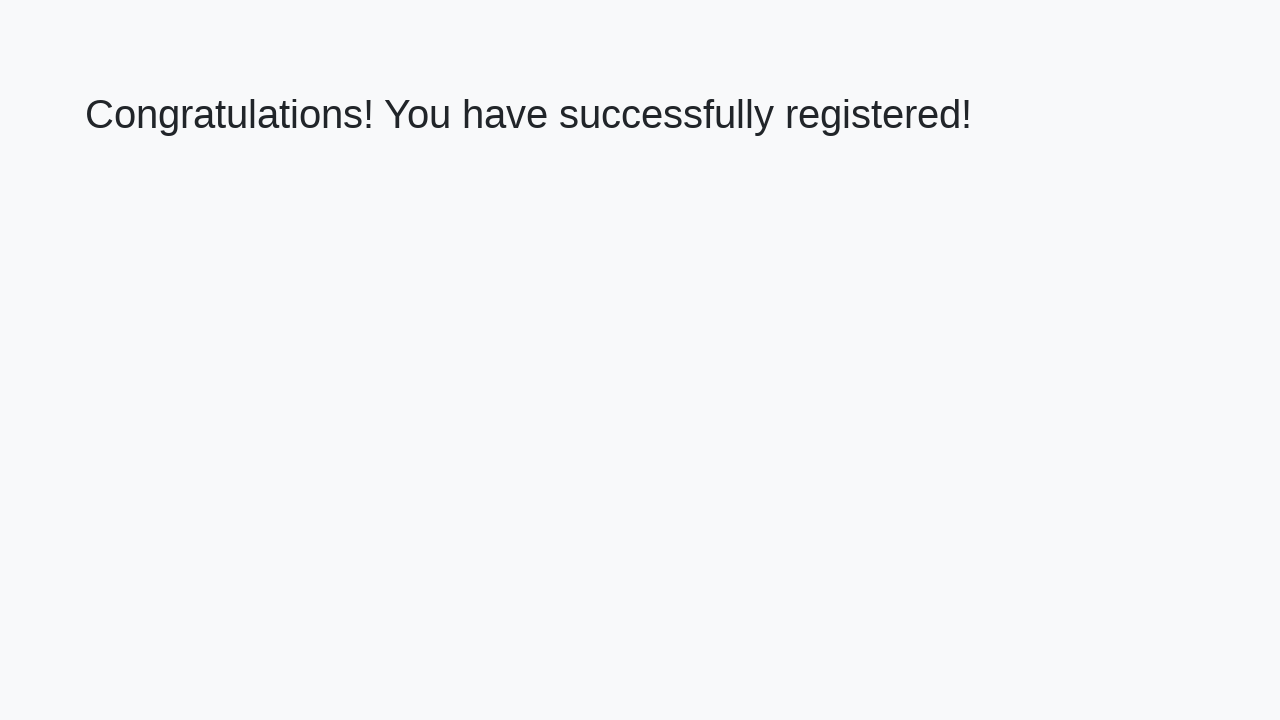

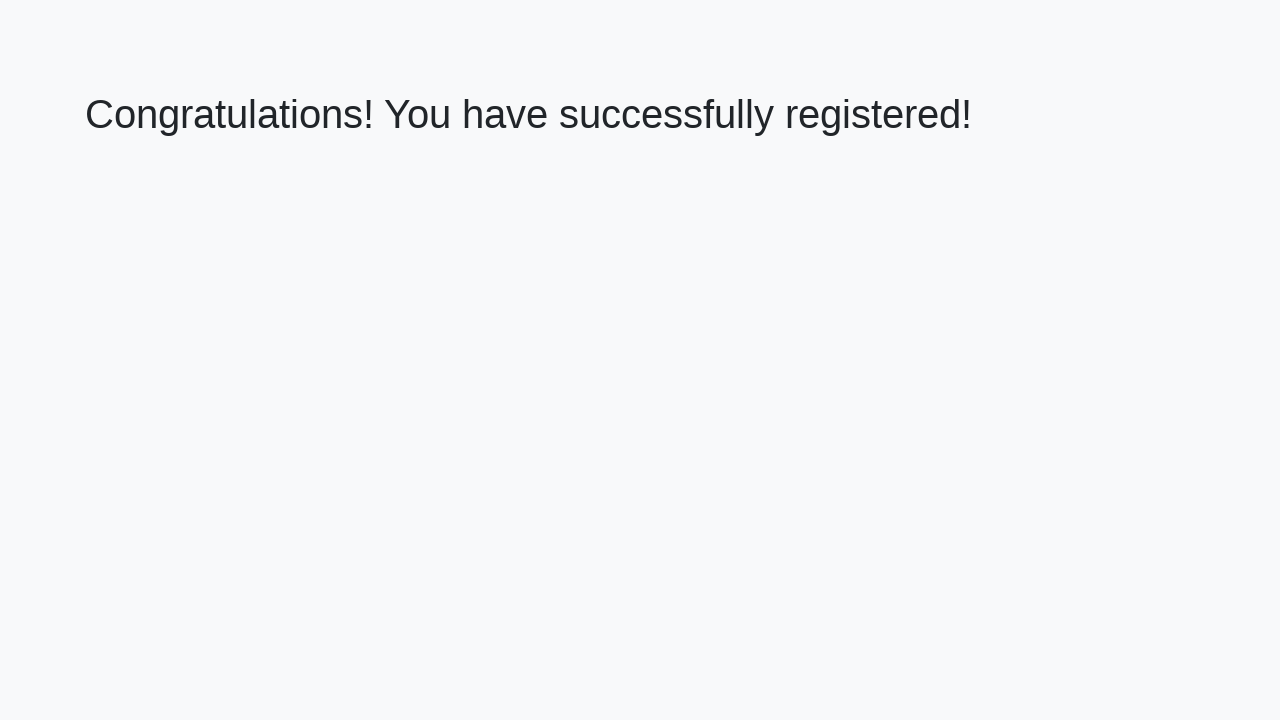